Navigates to the University of Latvia homepage and verifies that the page title matches the expected value "Latvijas Universitāte"

Starting URL: https://www.lu.lv/

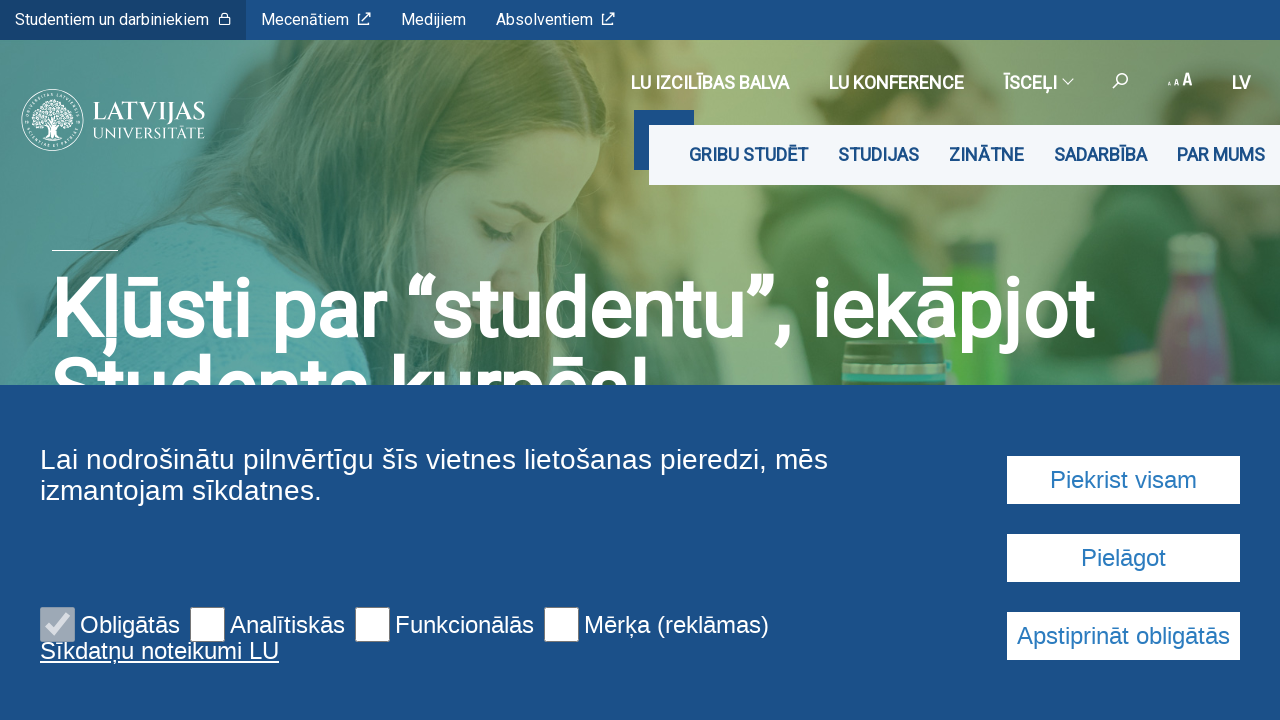

Page loaded with domcontentloaded state
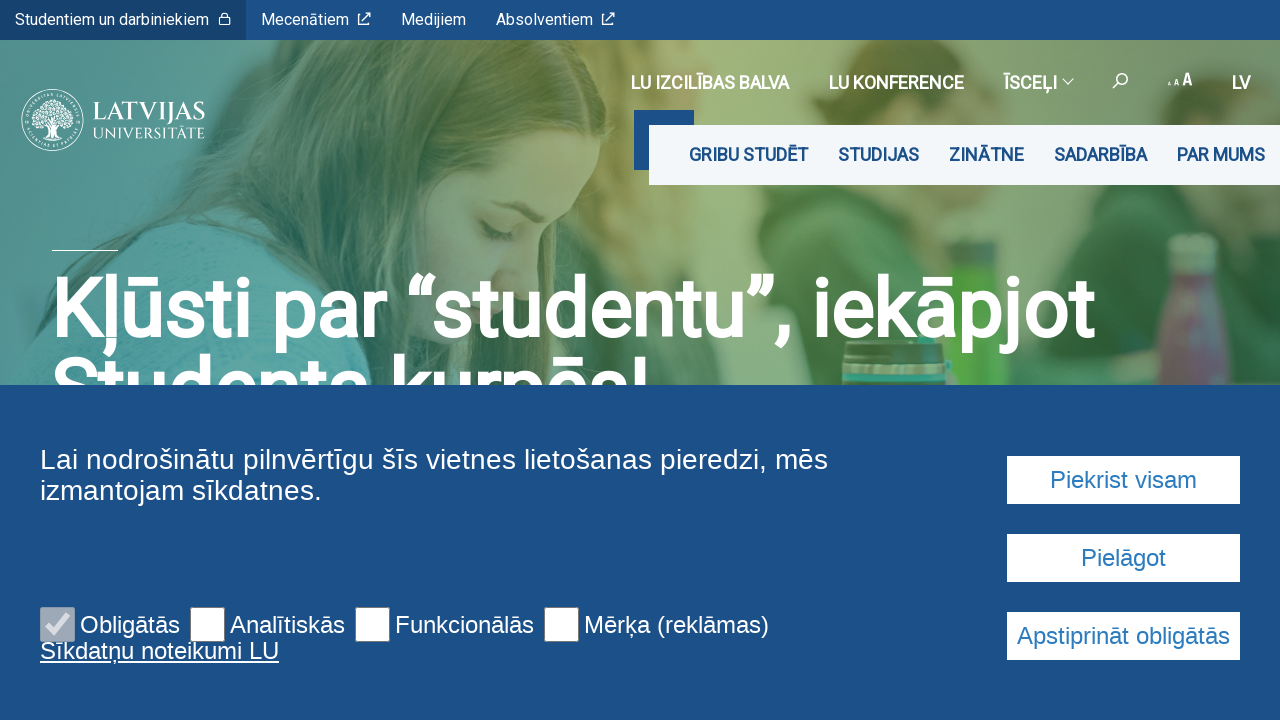

Retrieved page title: 'Latvijas Universitāte'
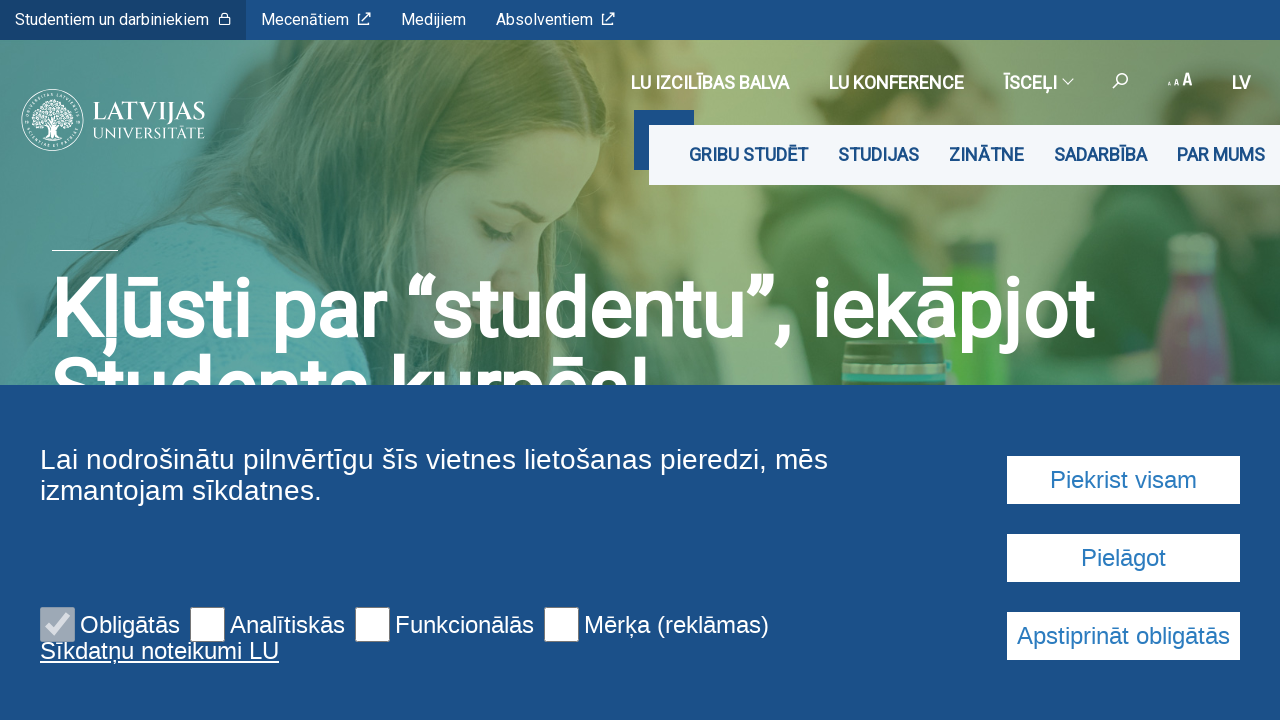

Verified page title matches expected value 'Latvijas Universitāte'
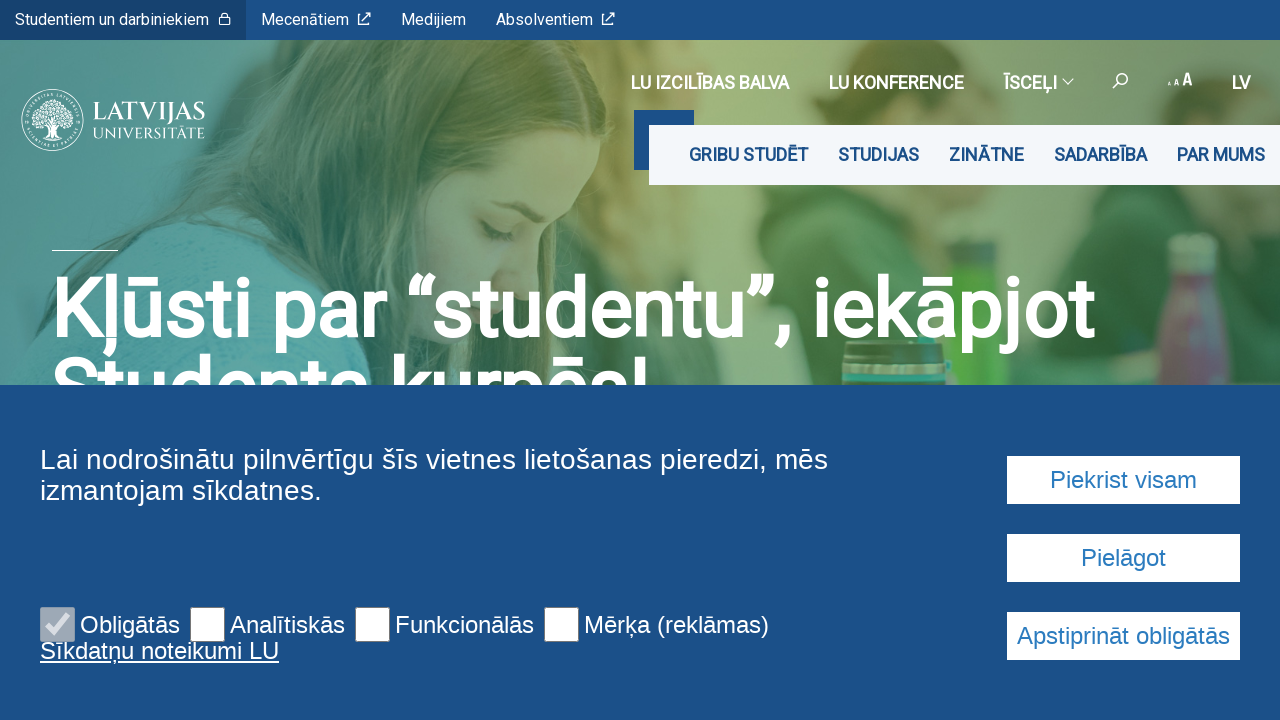

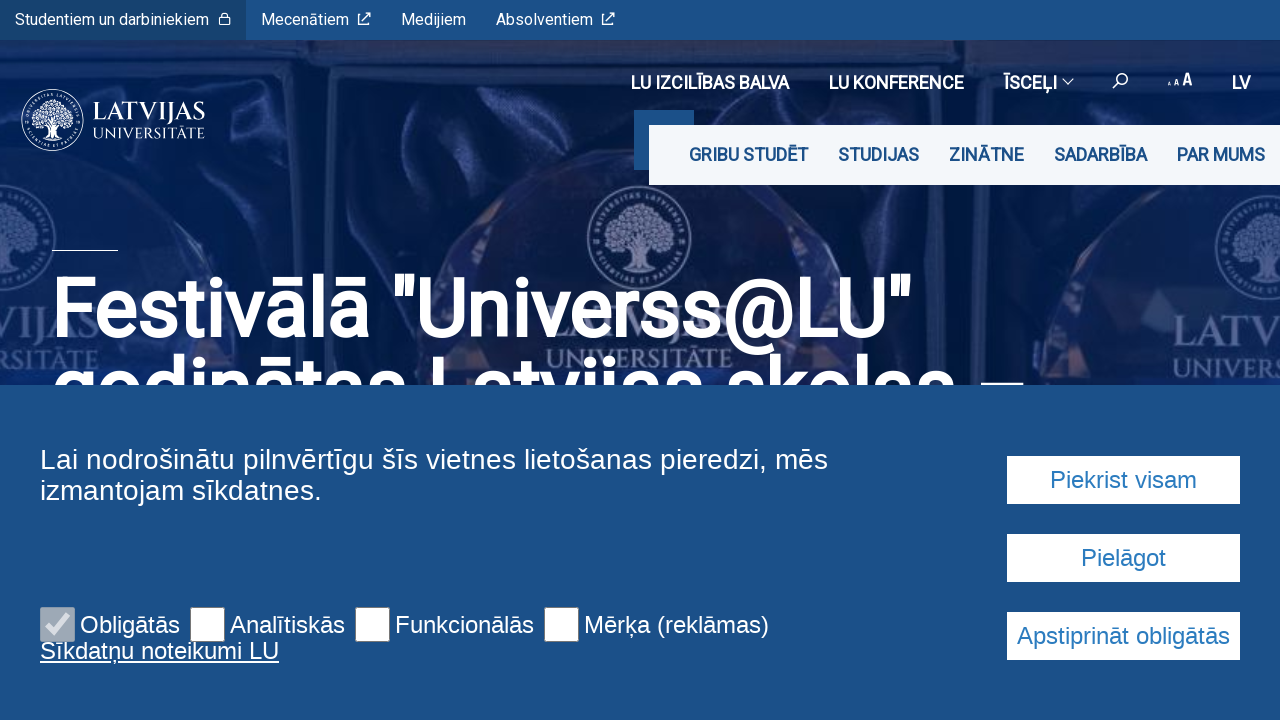